Tests drag and drop functionality by dragging an element to a drop zone and then resetting

Starting URL: https://testek.vn/lab/auto/web-elements/

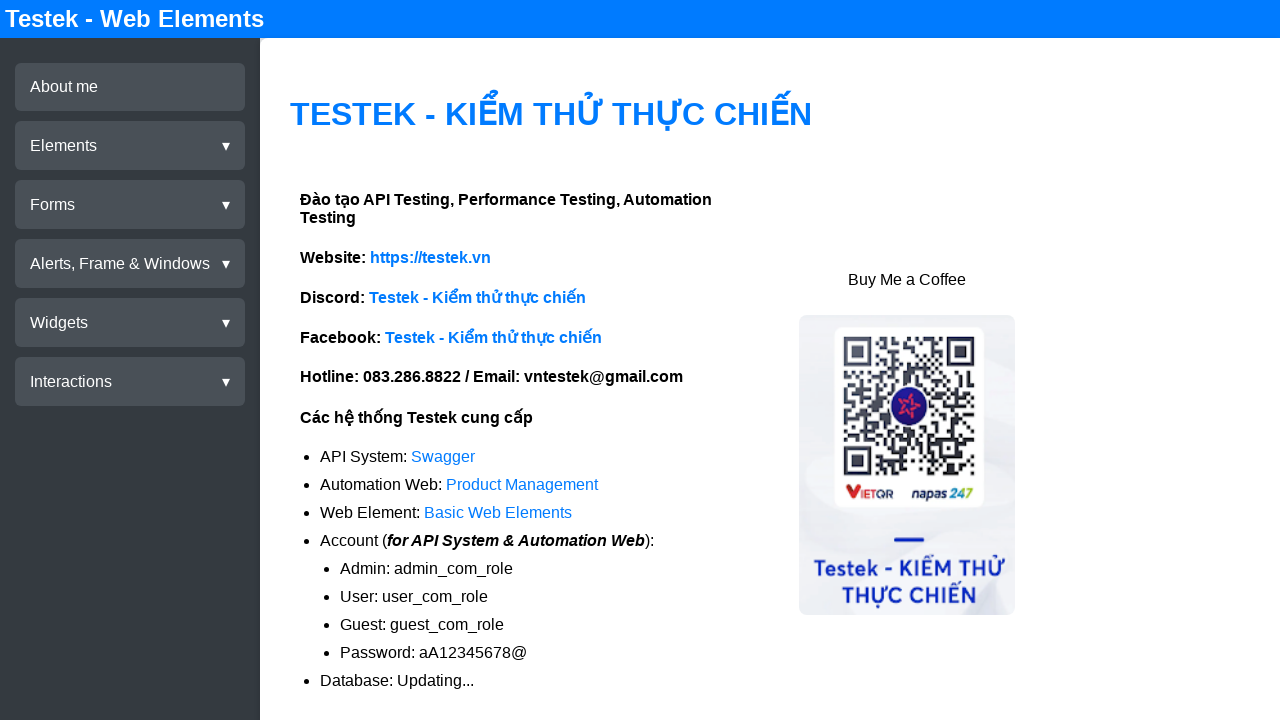

Clicked Interactions menu at (130, 382) on xpath=//div[@test-id='menu-interactions']
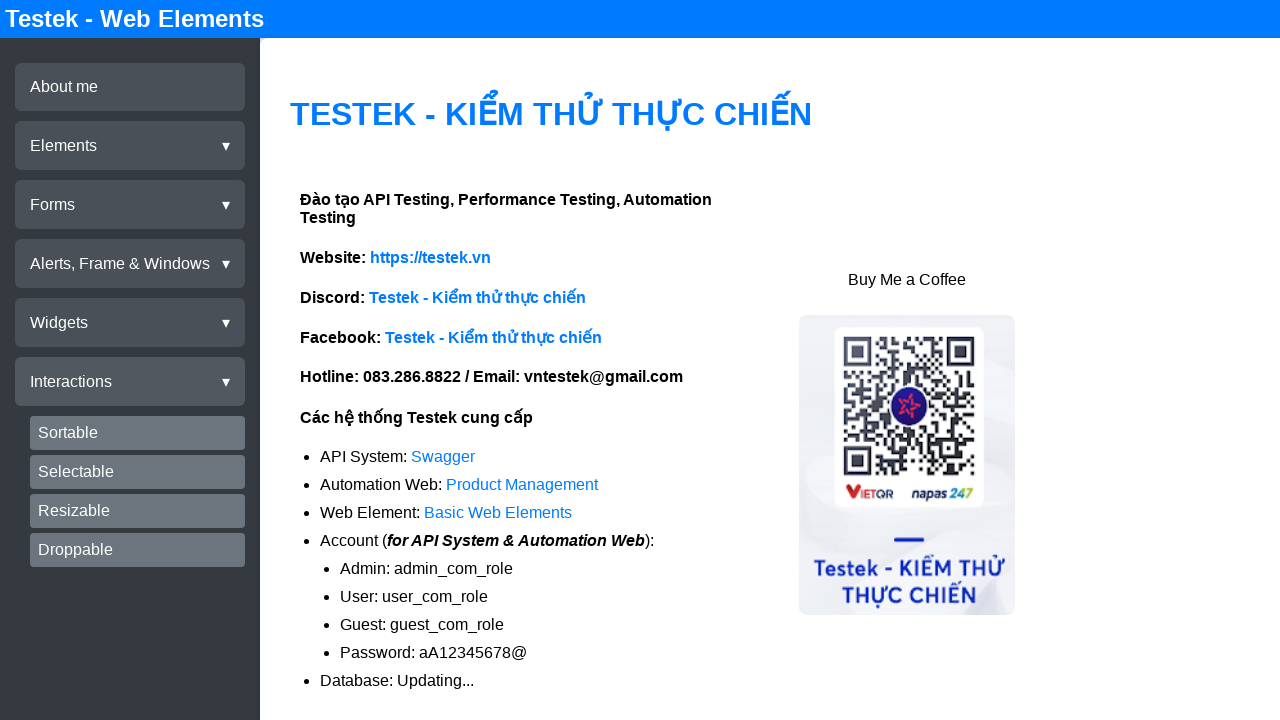

Clicked Droppable submenu at (138, 550) on xpath=//div[@test-id='submenu-droppable']
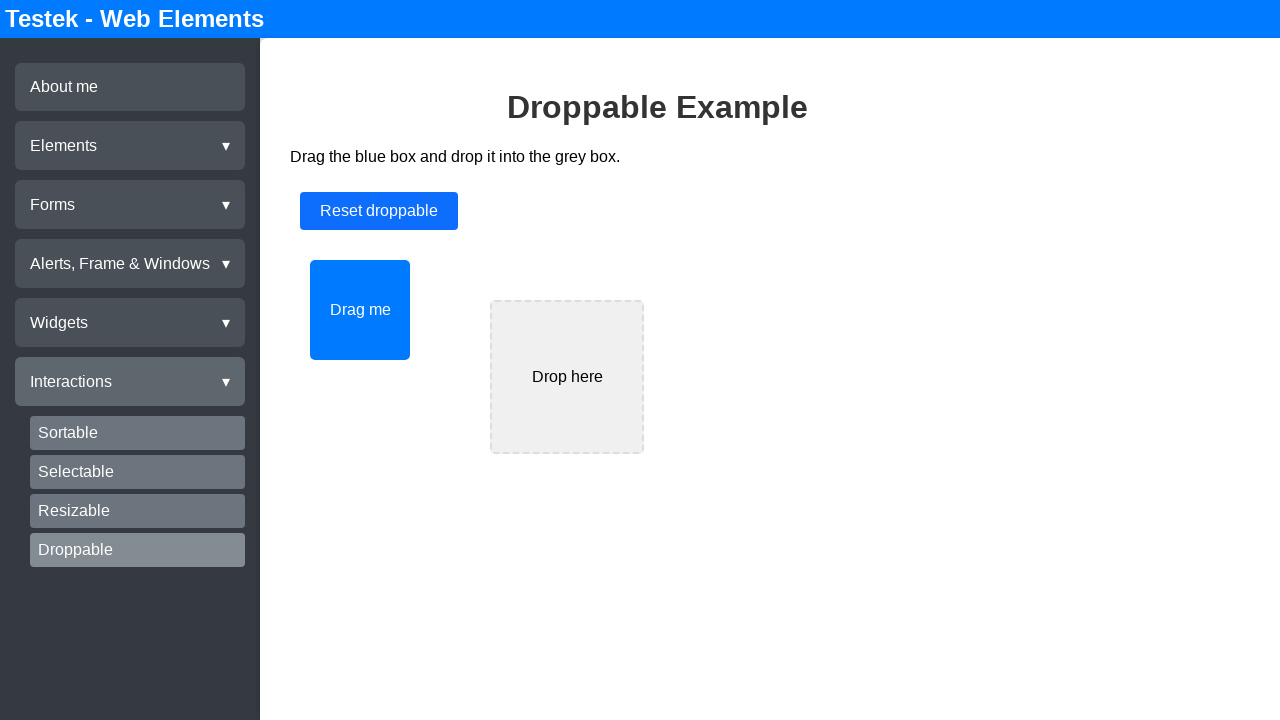

Waited 1 second for page to load
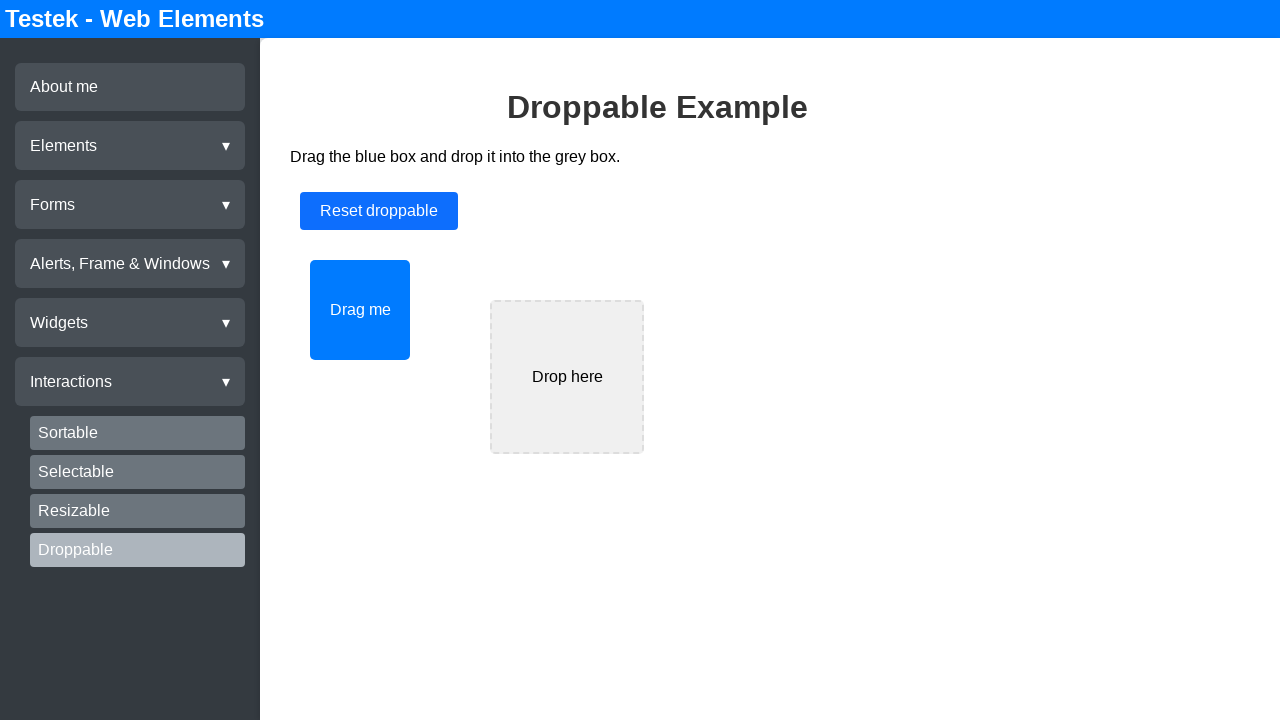

Dragged element to drop zone at (567, 377)
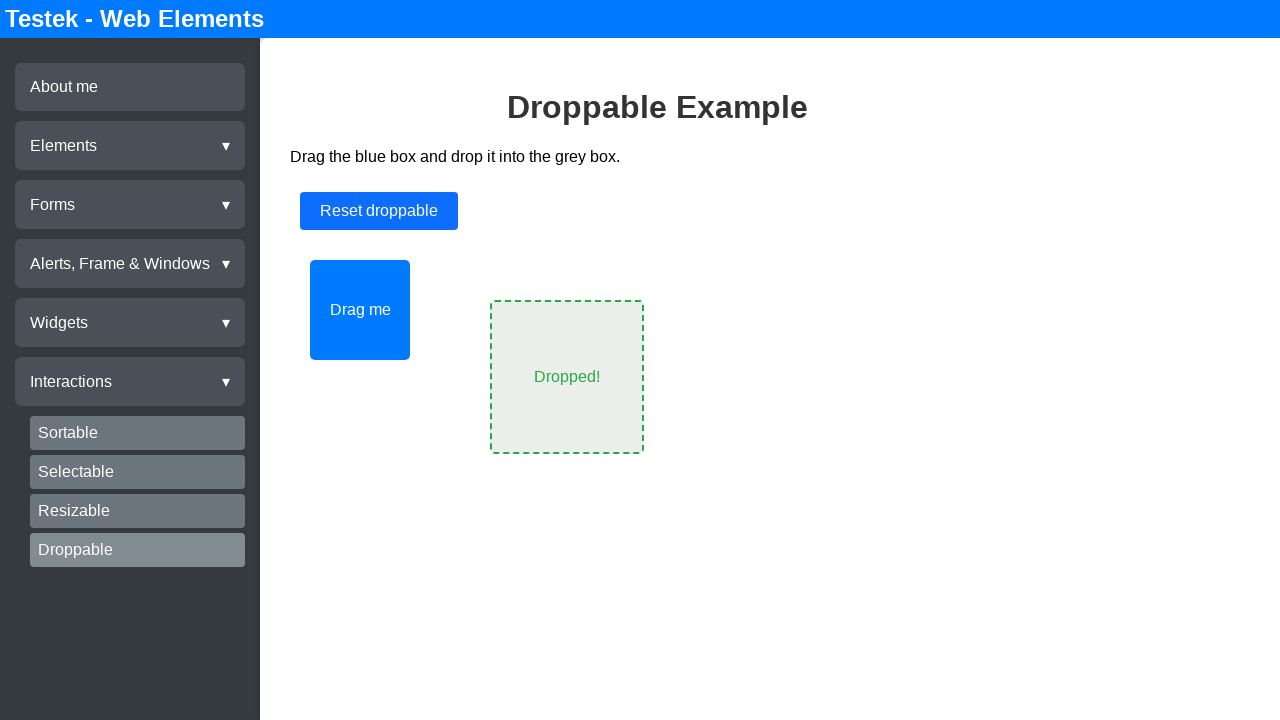

Clicked reset button to restore draggable element at (379, 211) on #draggableBtn
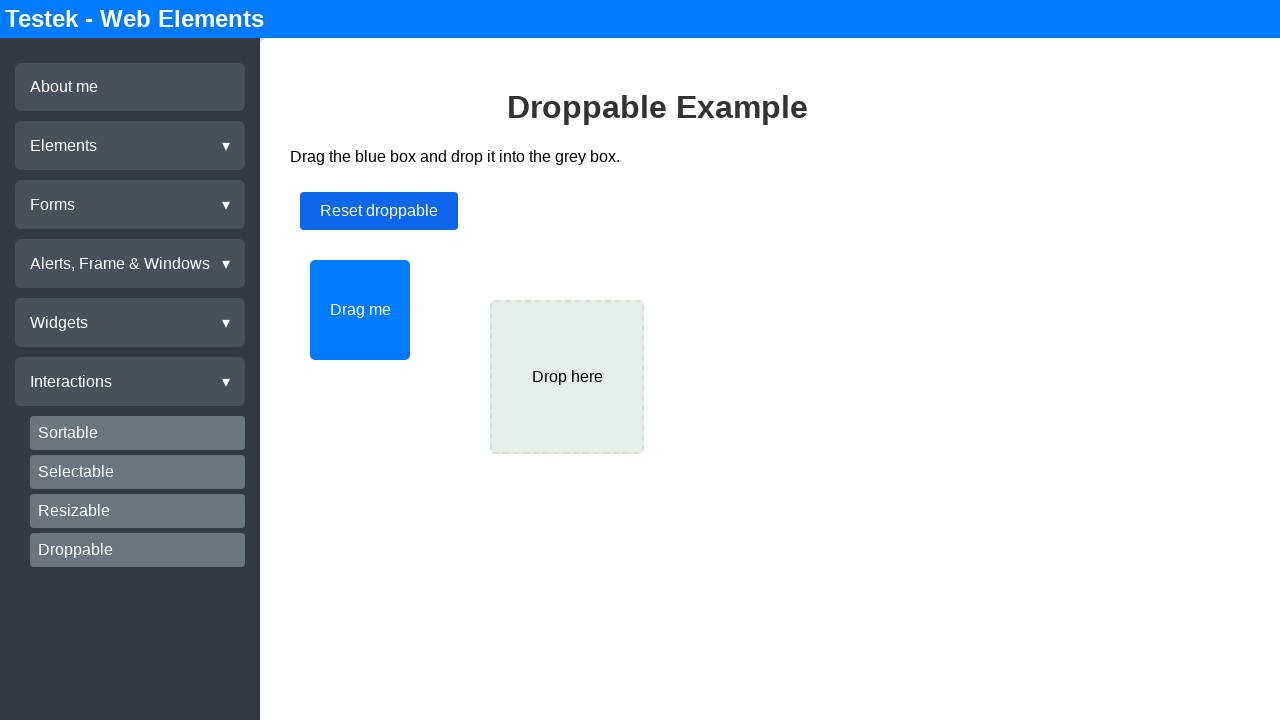

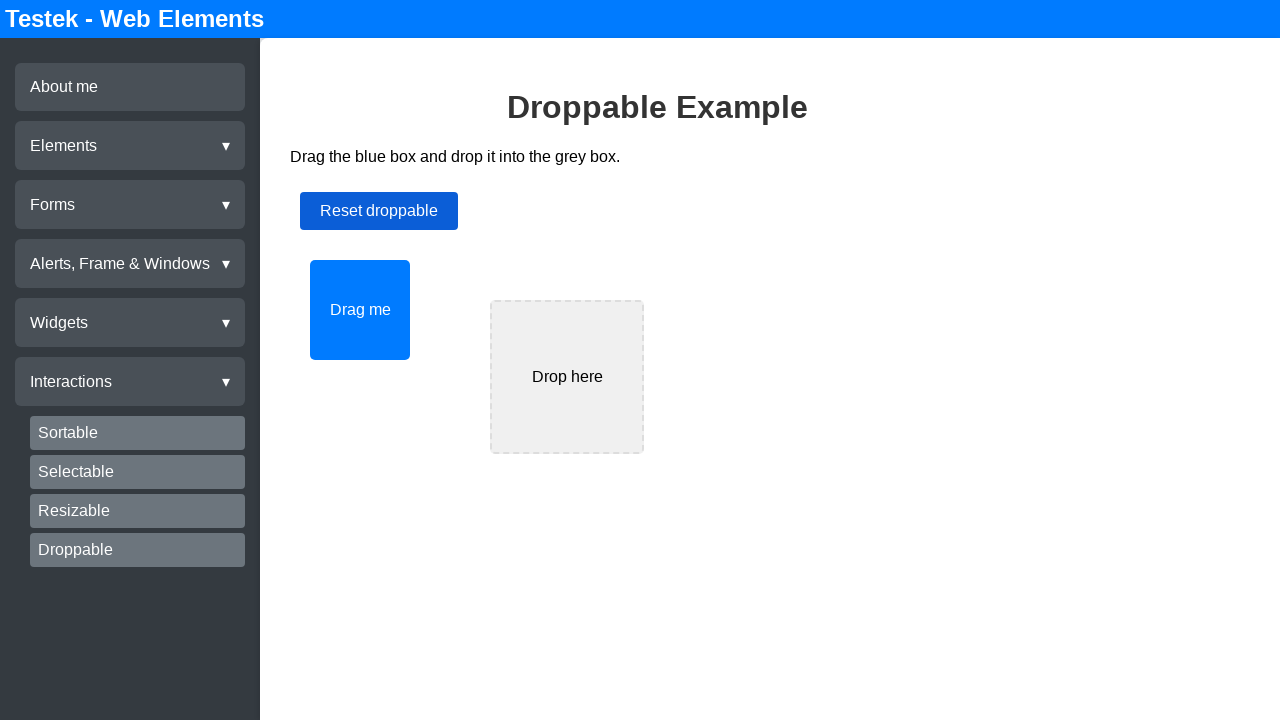